Tests network request failure handling by intercepting requests matching a pattern and failing them, then navigating to the library section of the Angular demo application

Starting URL: https://rahulshettyacademy.com/angularAppdemo/

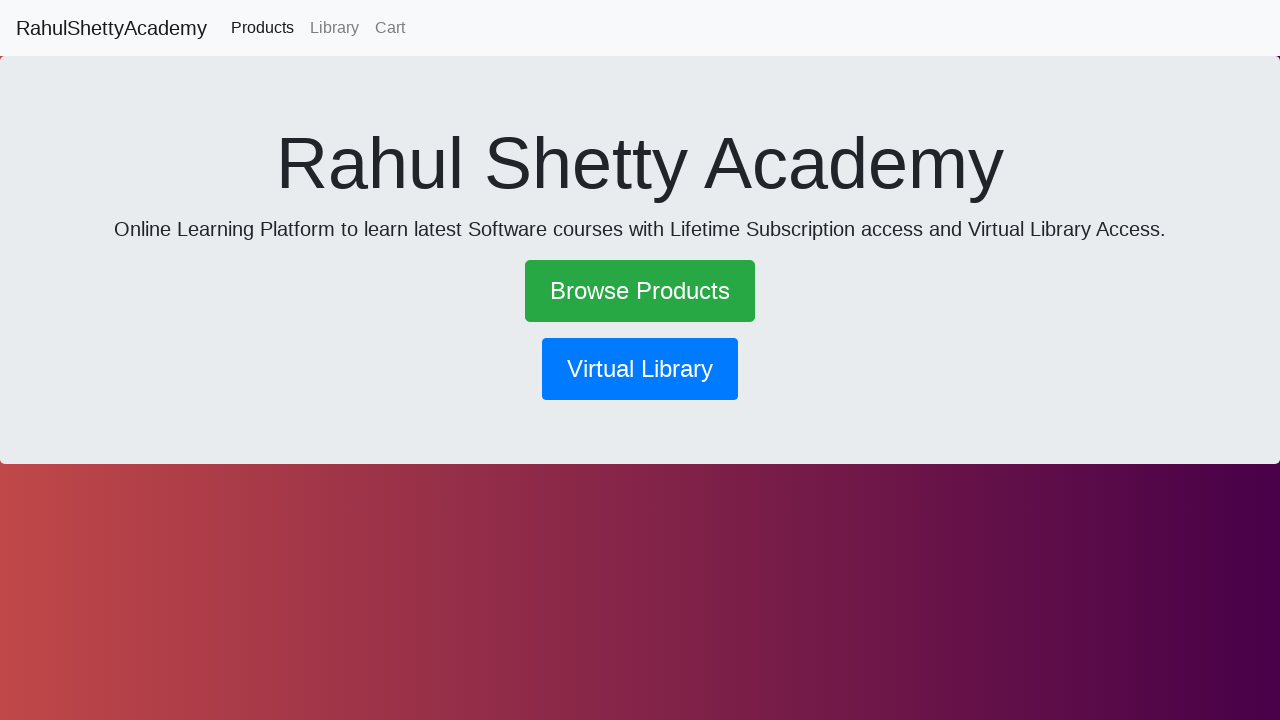

Set up route to intercept and abort requests matching *GetBook*
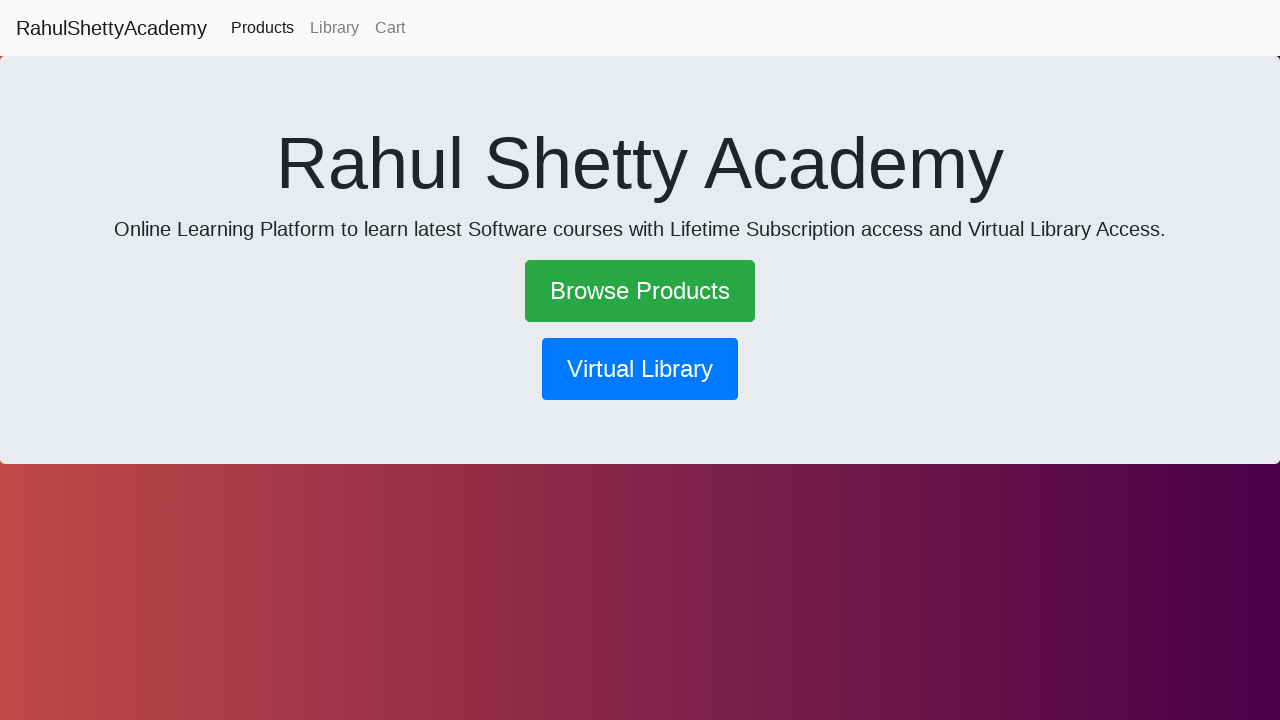

Clicked library button to navigate to library section at (640, 369) on button[routerlink*='library']
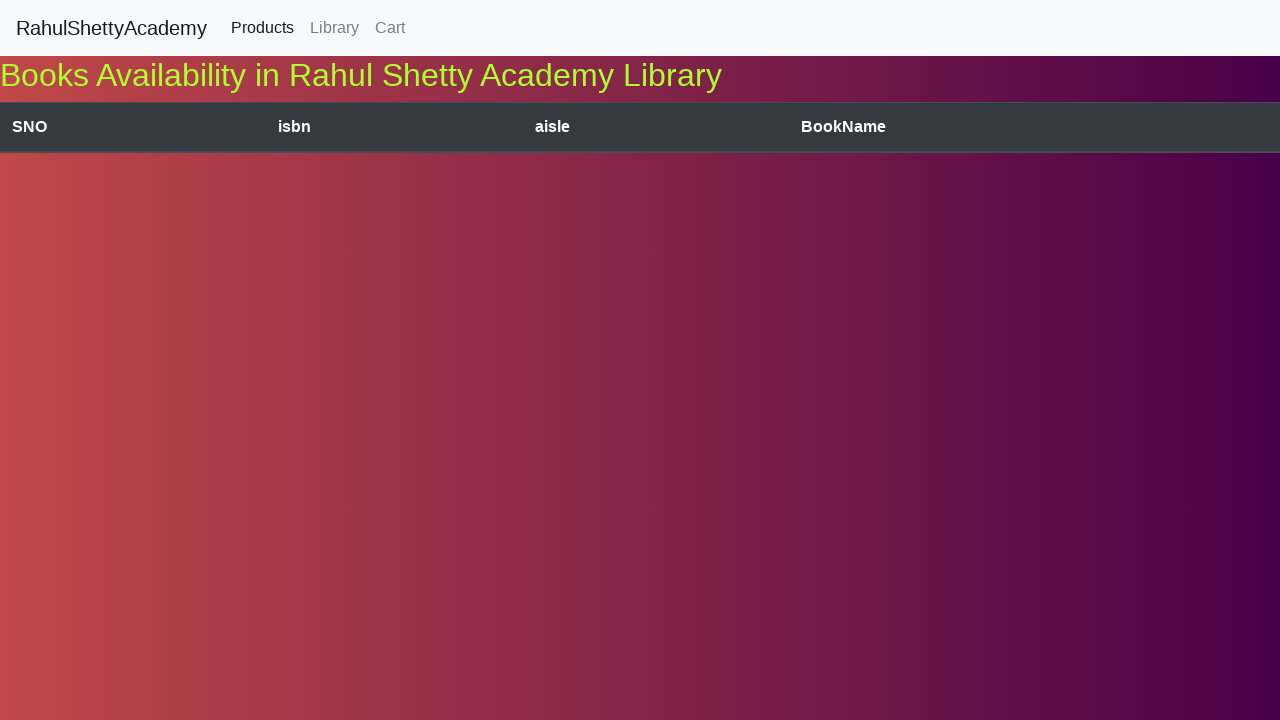

Waited 2 seconds for page to process the failed request
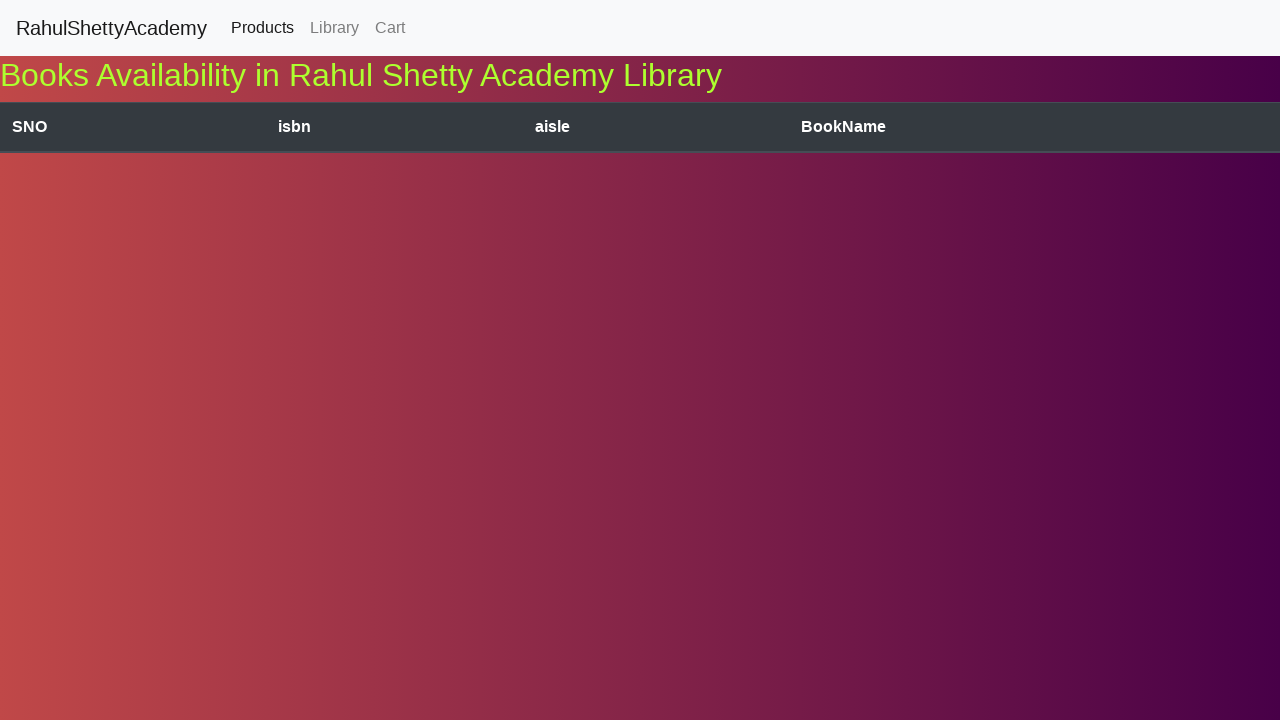

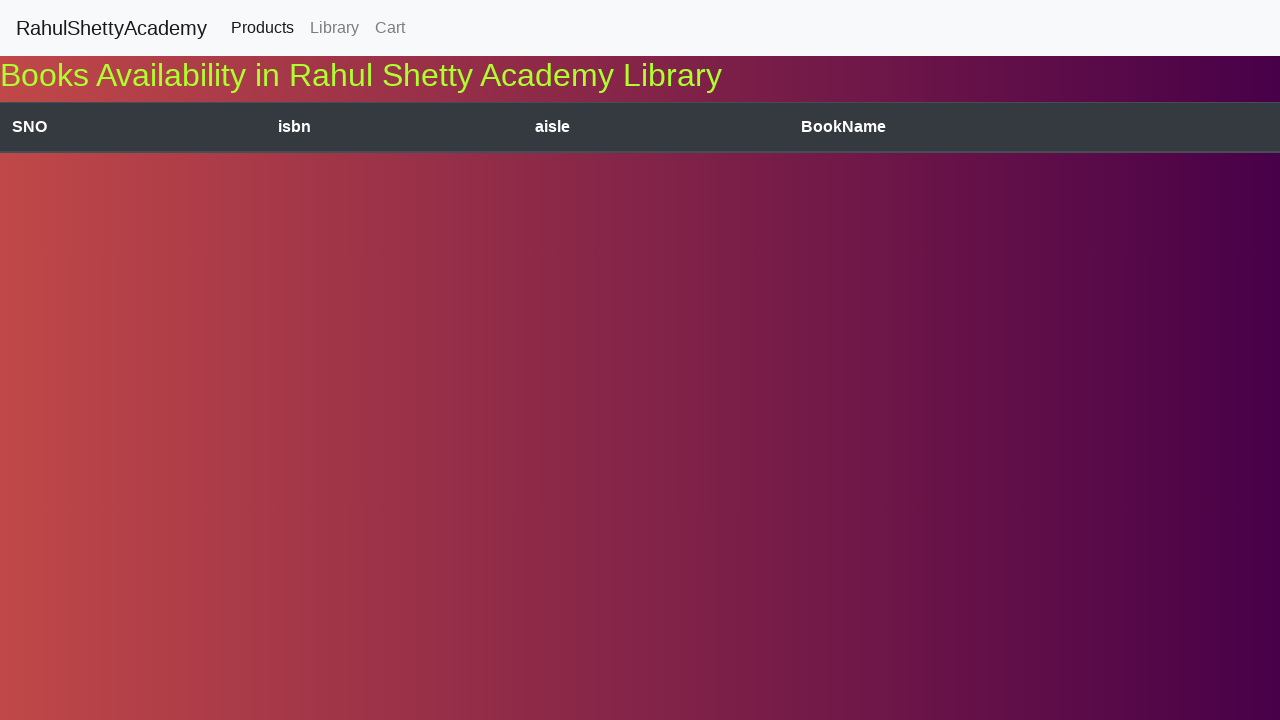